Tests the "Click Me" button on DemoQA buttons page by clicking it and verifying the dynamic click message appears

Starting URL: https://demoqa.com/elements

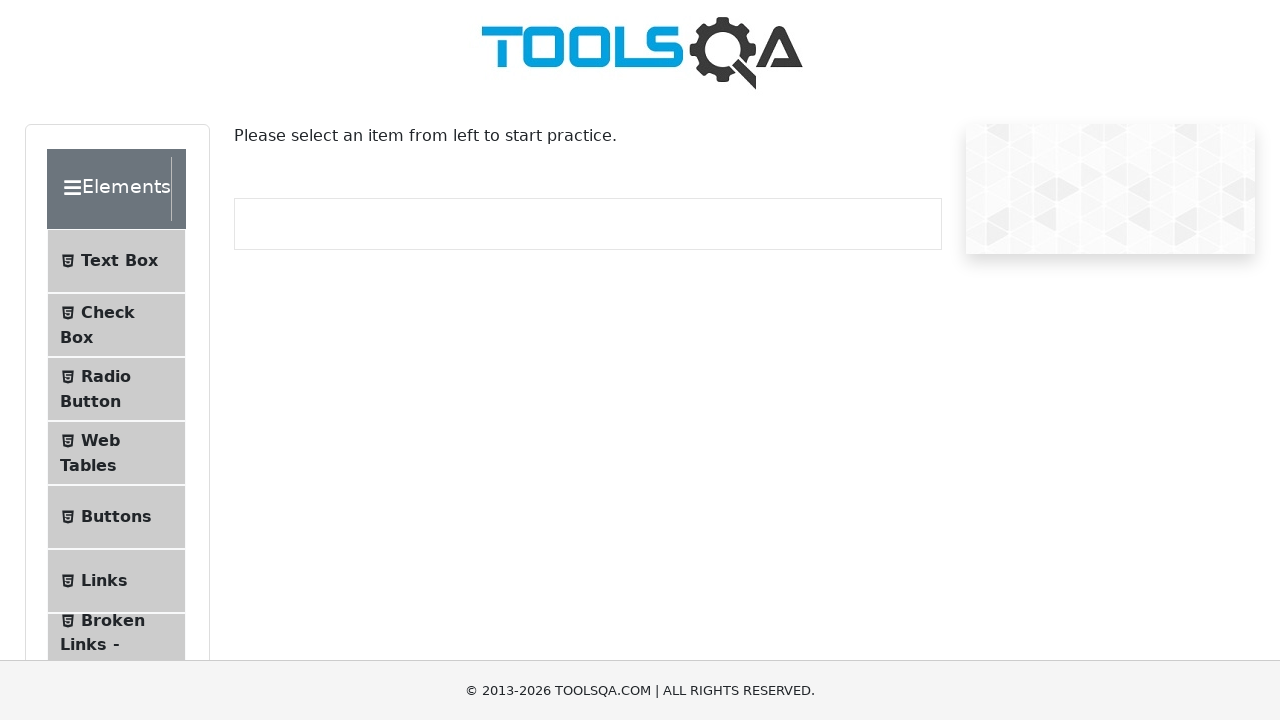

Clicked Buttons menu item in sidebar at (116, 517) on li:has-text('Buttons')
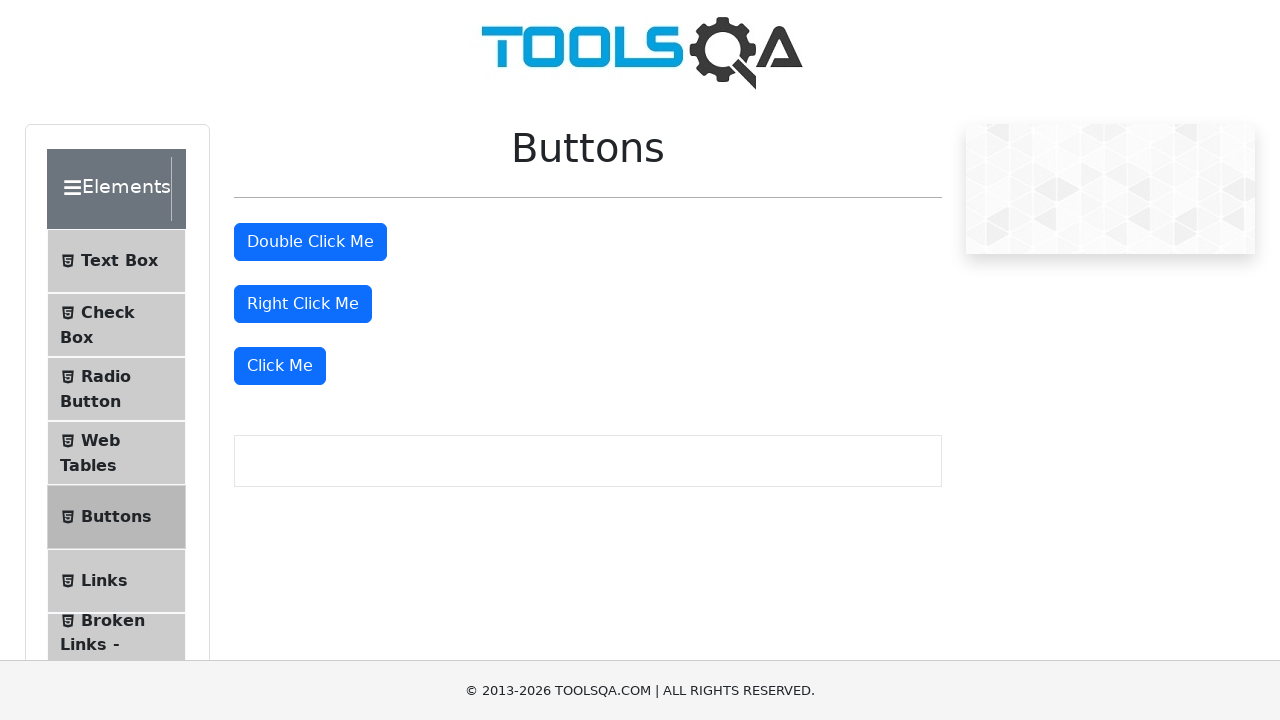

Buttons page loaded successfully
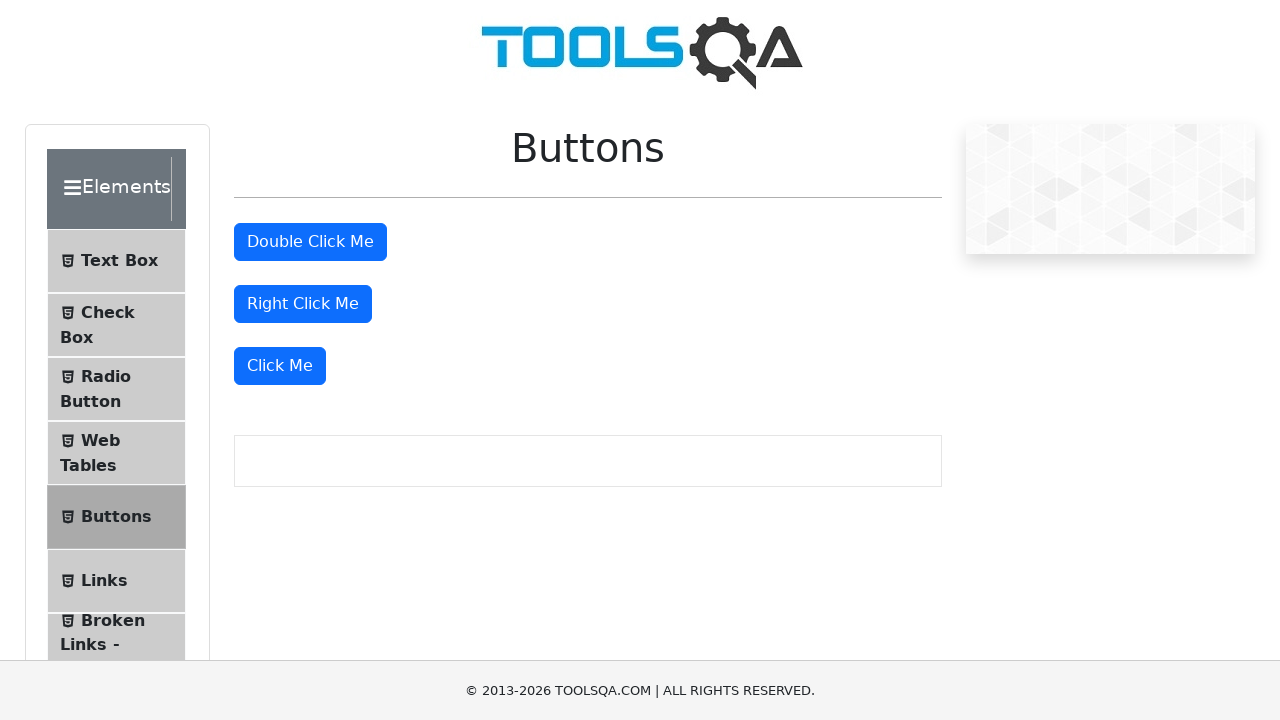

Clicked the 'Click Me' button at (280, 366) on internal:role=button[name="Click Me"s]
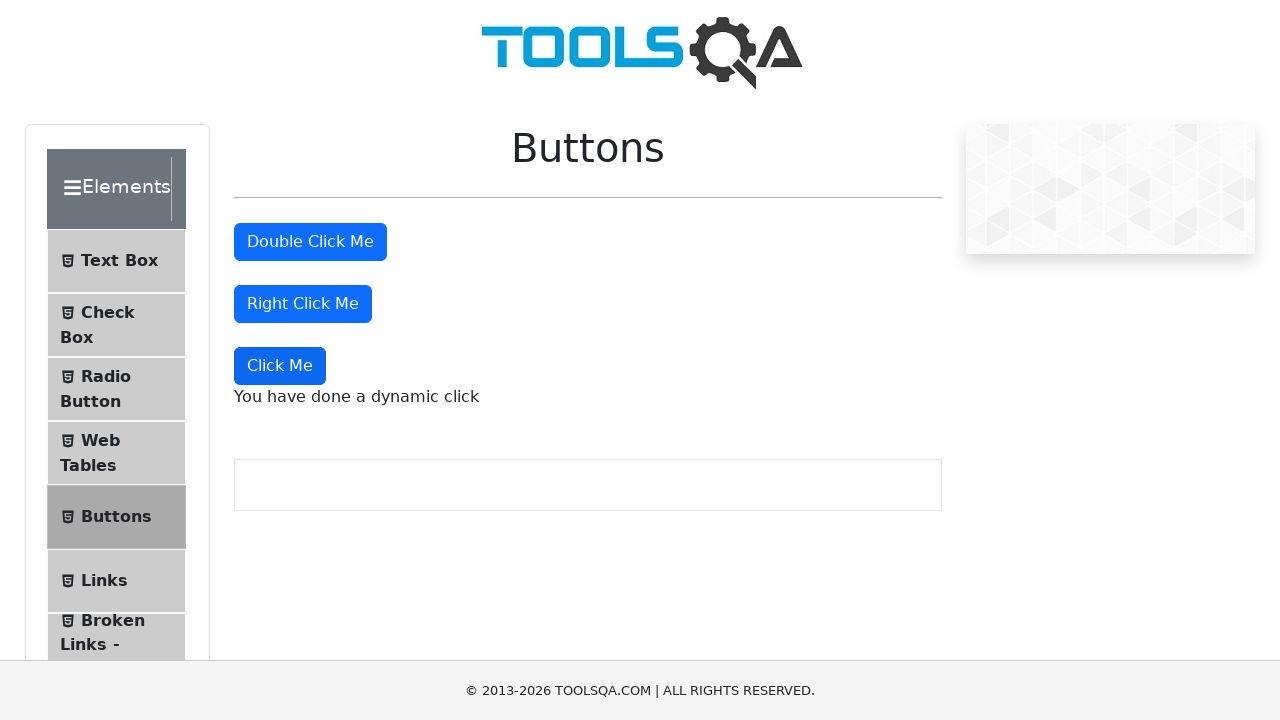

Dynamic click message 'You have done a dynamic click' appeared
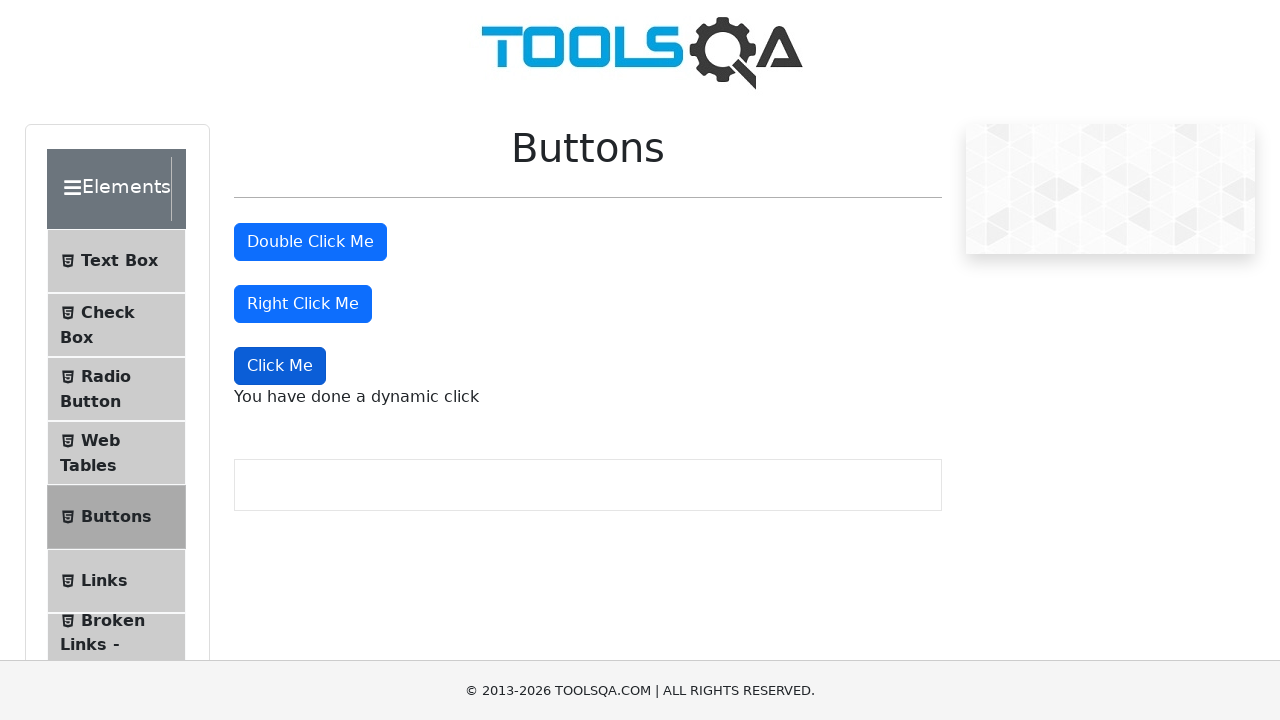

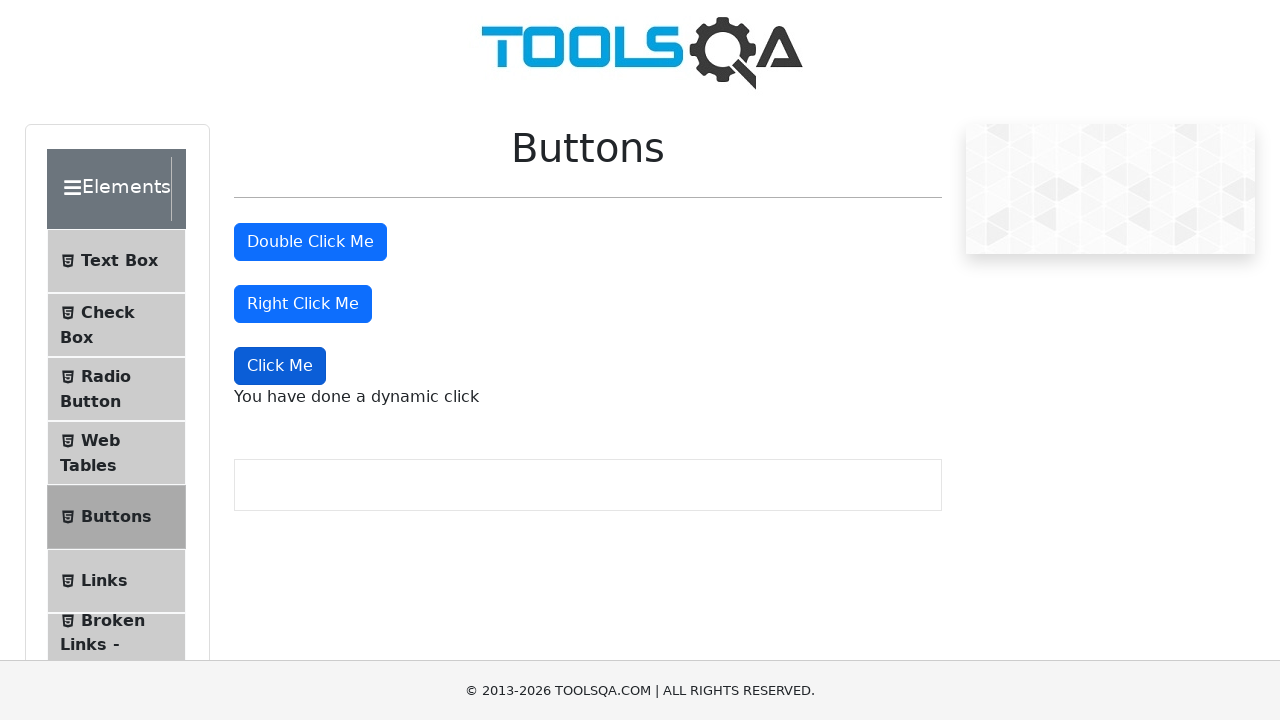